Waits for a price to drop to $100, clicks a booking button, solves a mathematical problem, and submits the answer

Starting URL: http://suninjuly.github.io/explicit_wait2.html

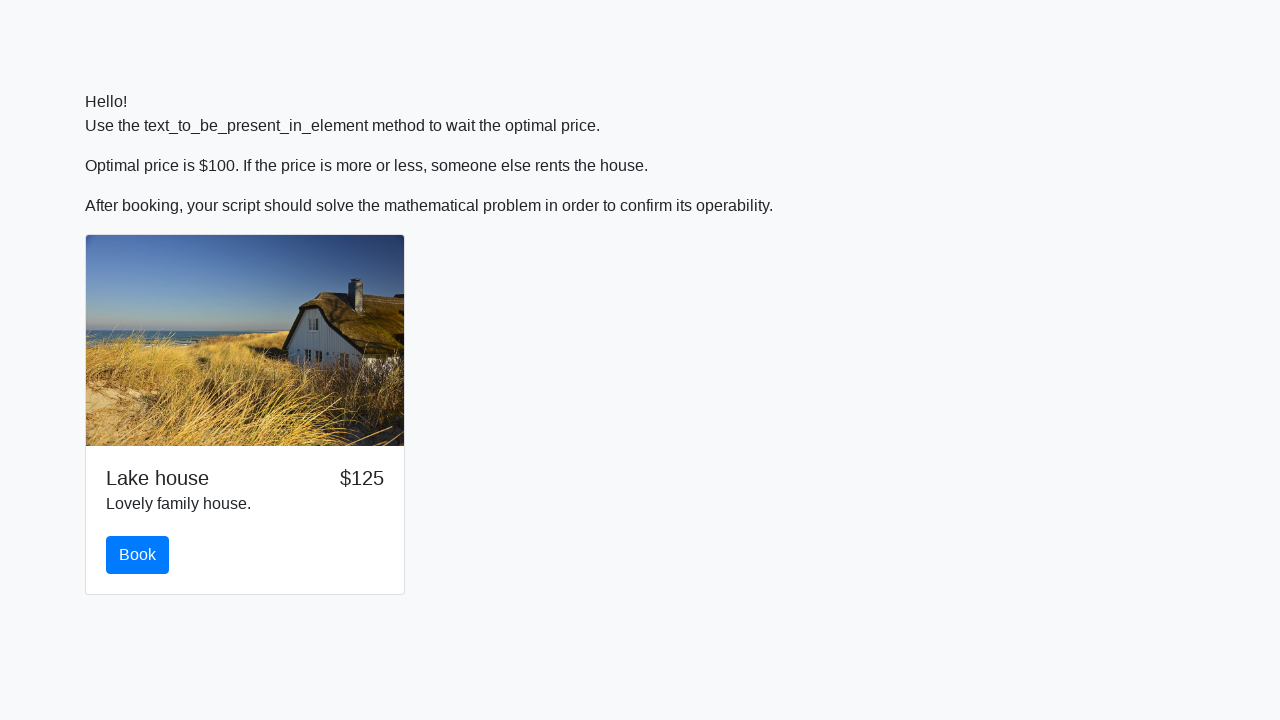

Waited for price to drop to $100
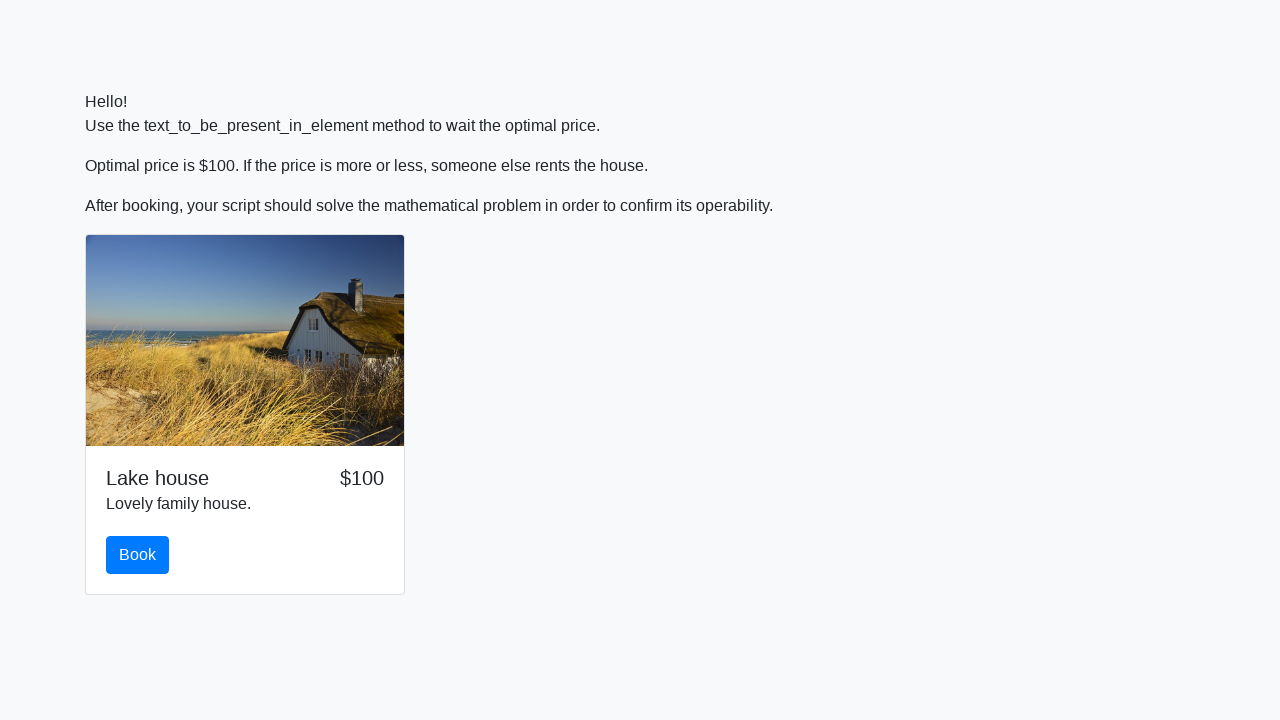

Clicked the Book button at (138, 555) on #book
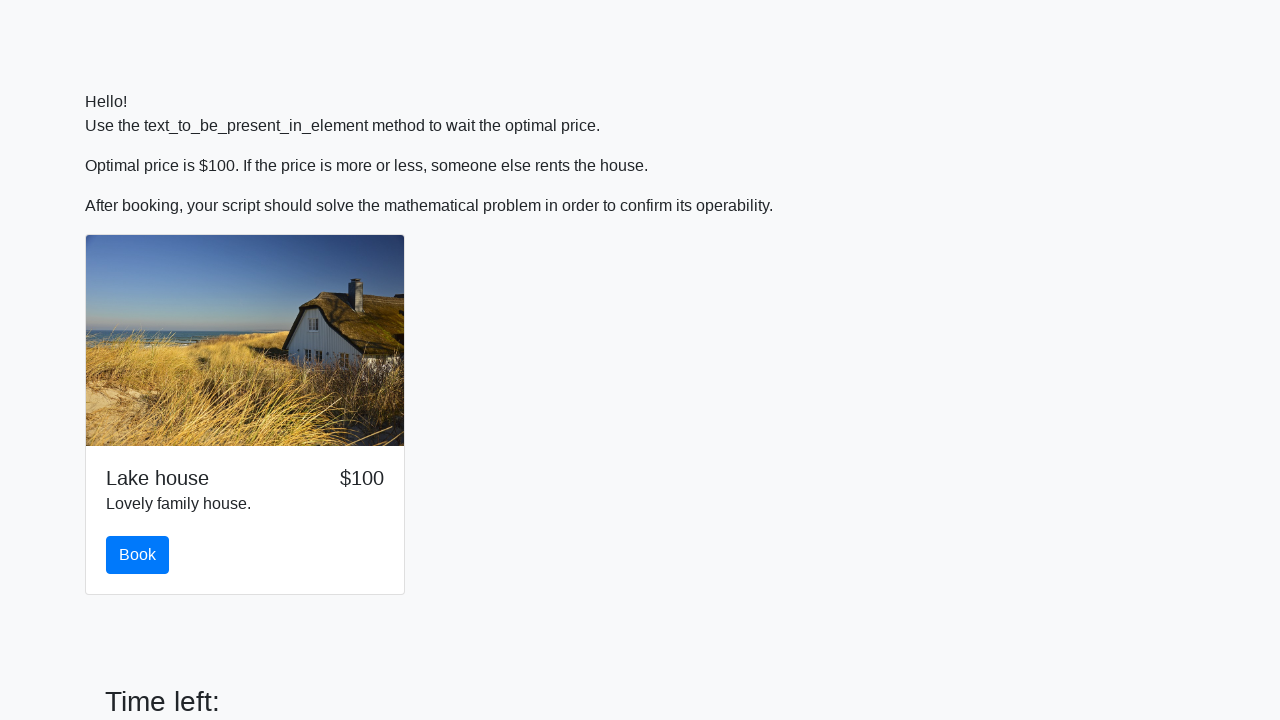

Retrieved mathematical value to calculate
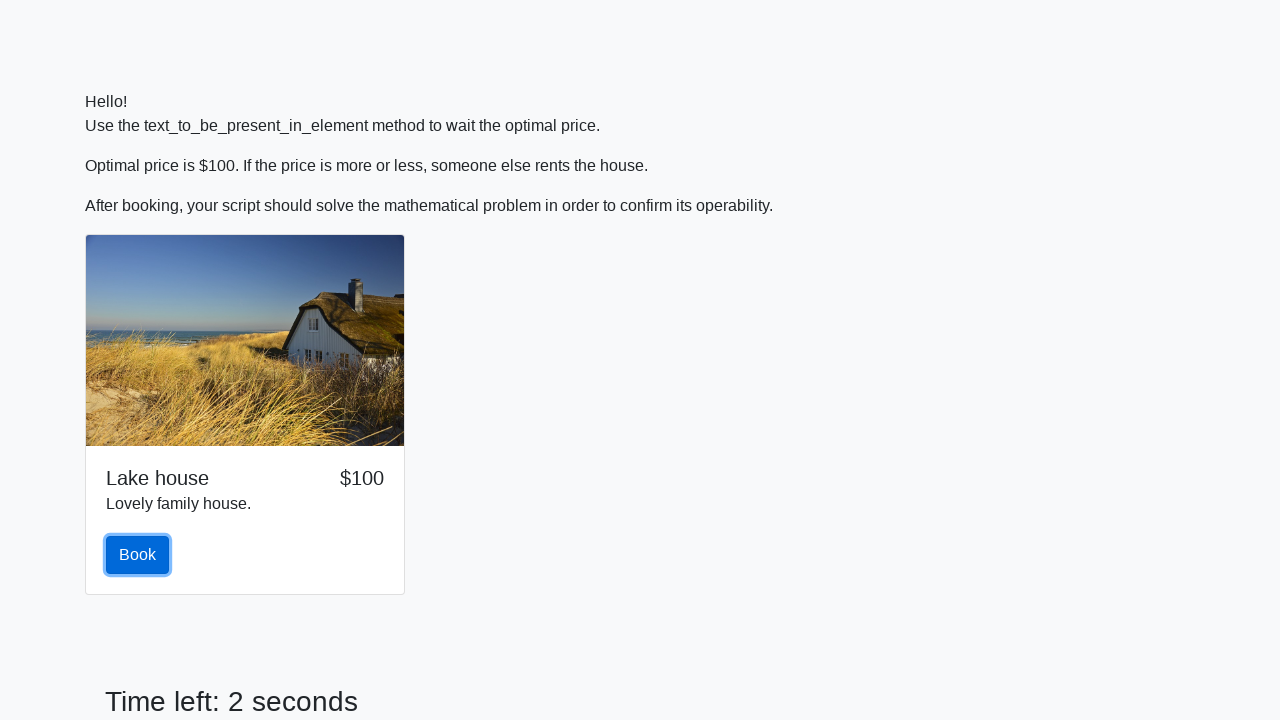

Calculated and filled the answer field with mathematical result on #answer
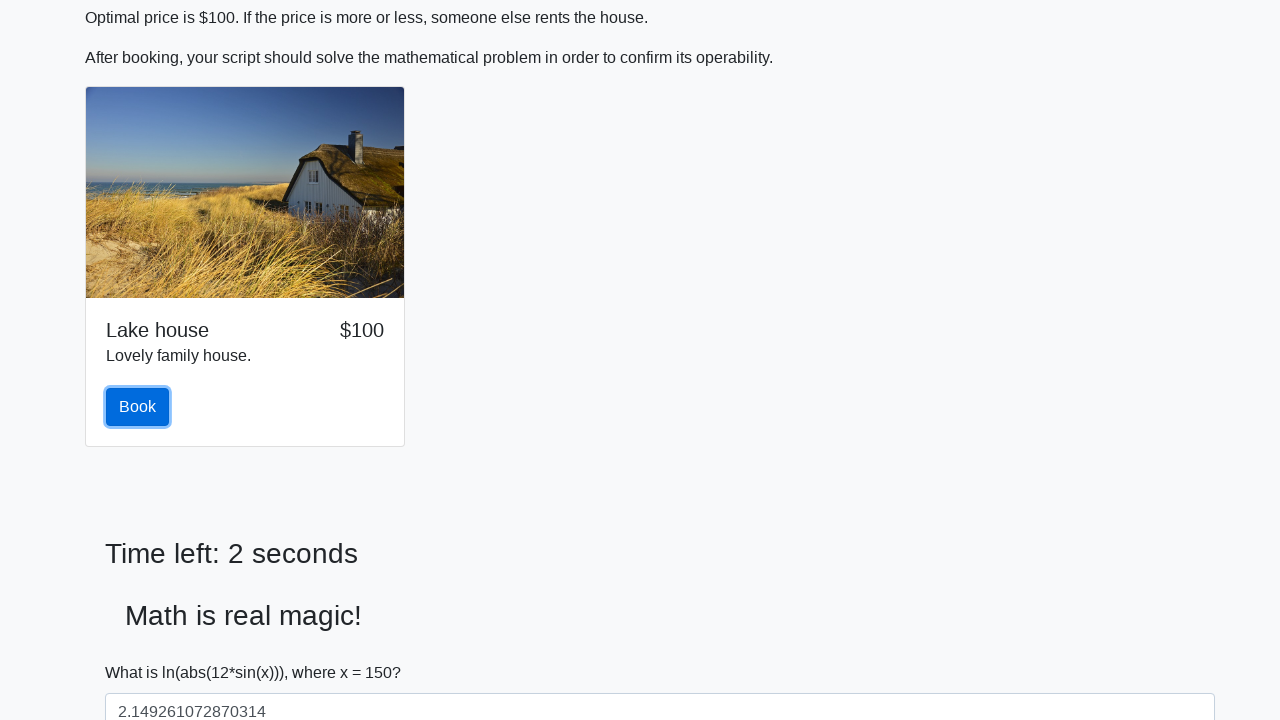

Clicked the solve button to submit the answer at (143, 651) on #solve
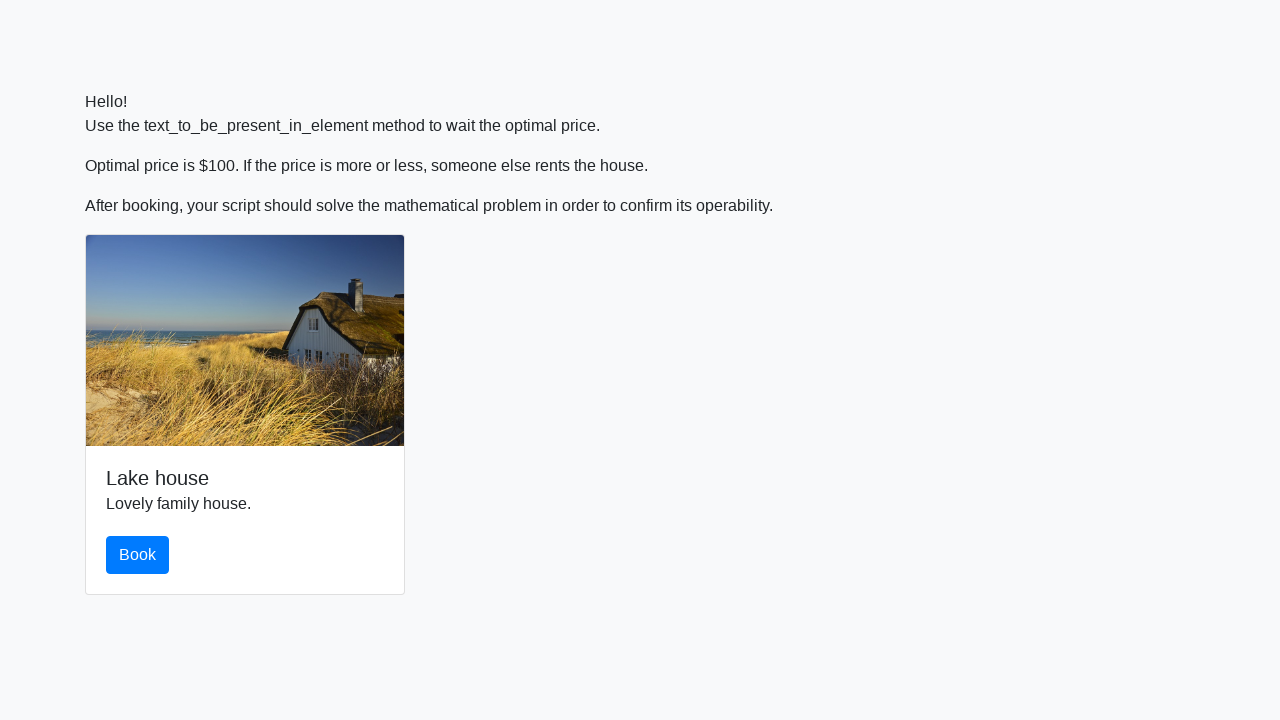

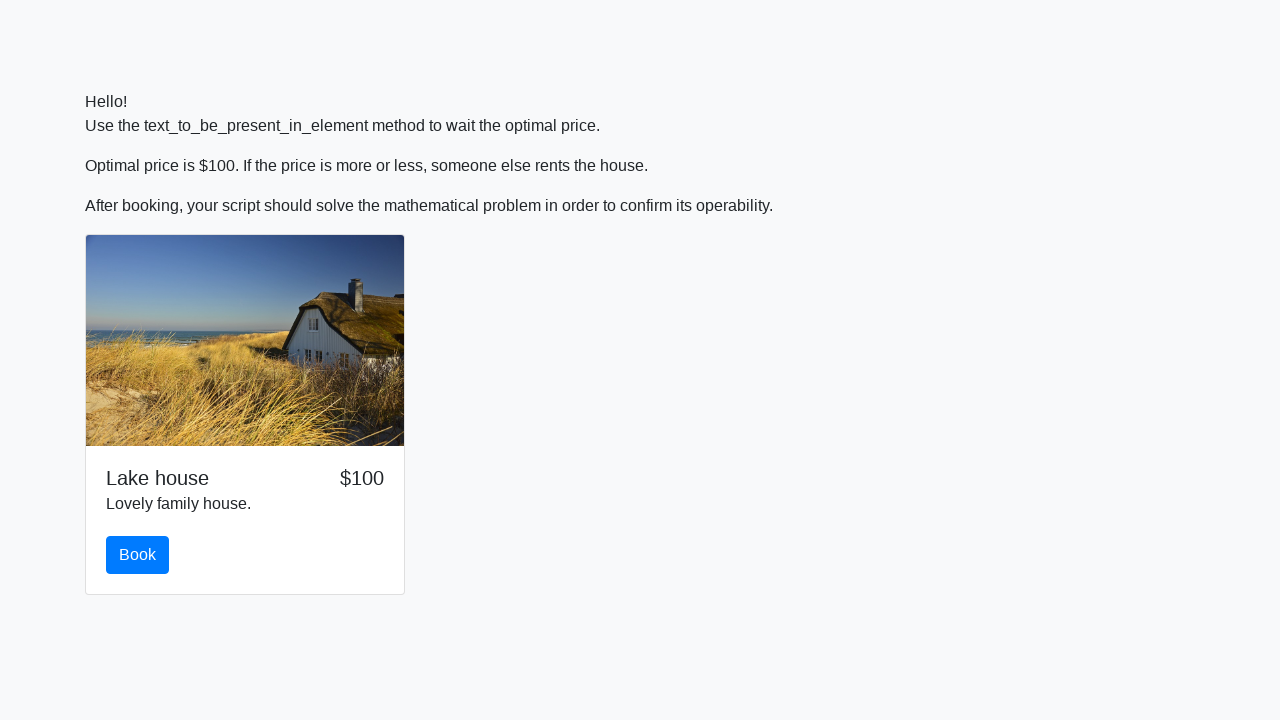